Navigates to an API info page and clicks on various information display elements including resolution, location, details, and timezone

Starting URL: https://mfml.in/api/getInfo

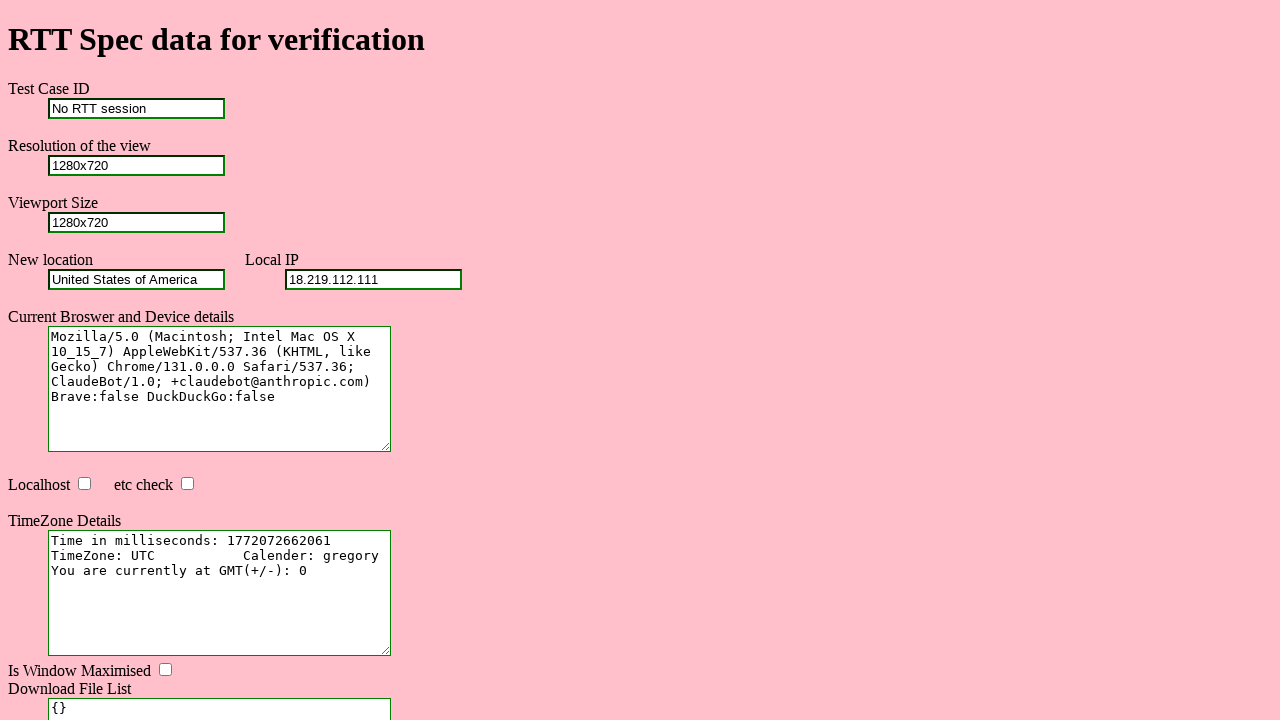

Navigated to API info page at https://mfml.in/api/getInfo
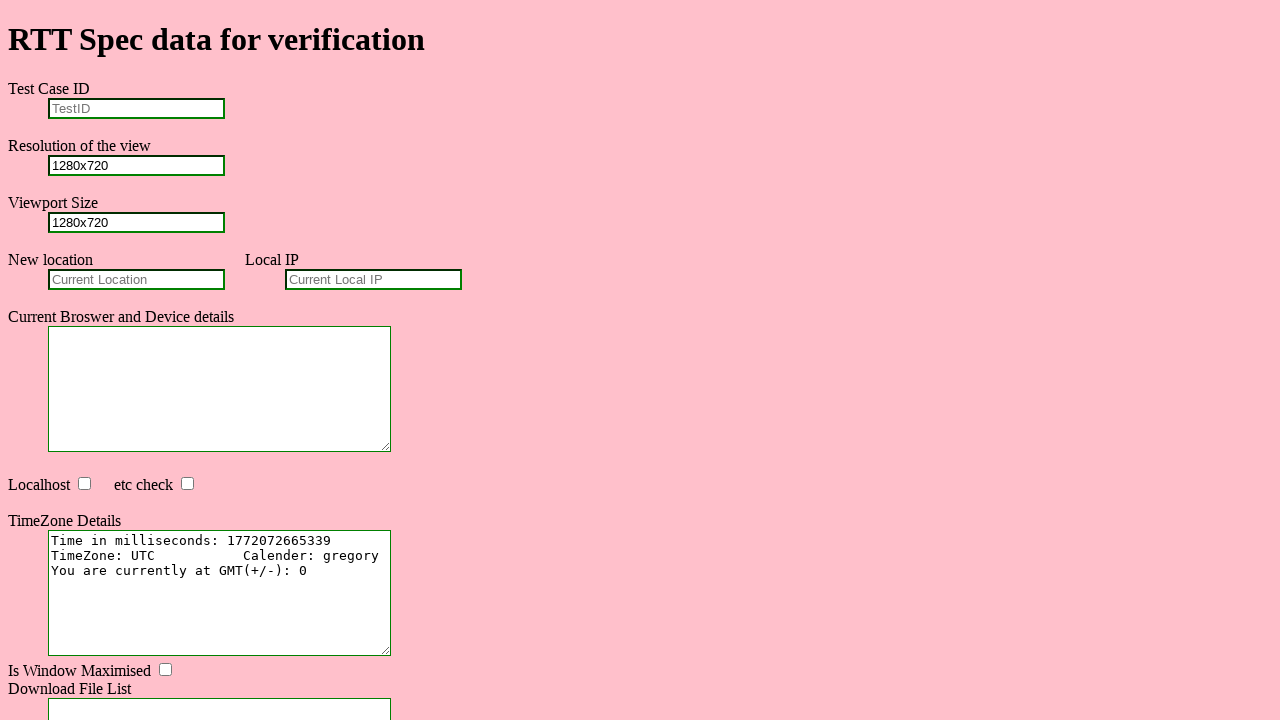

Clicked on resolution information display element at (136, 165) on #resolution
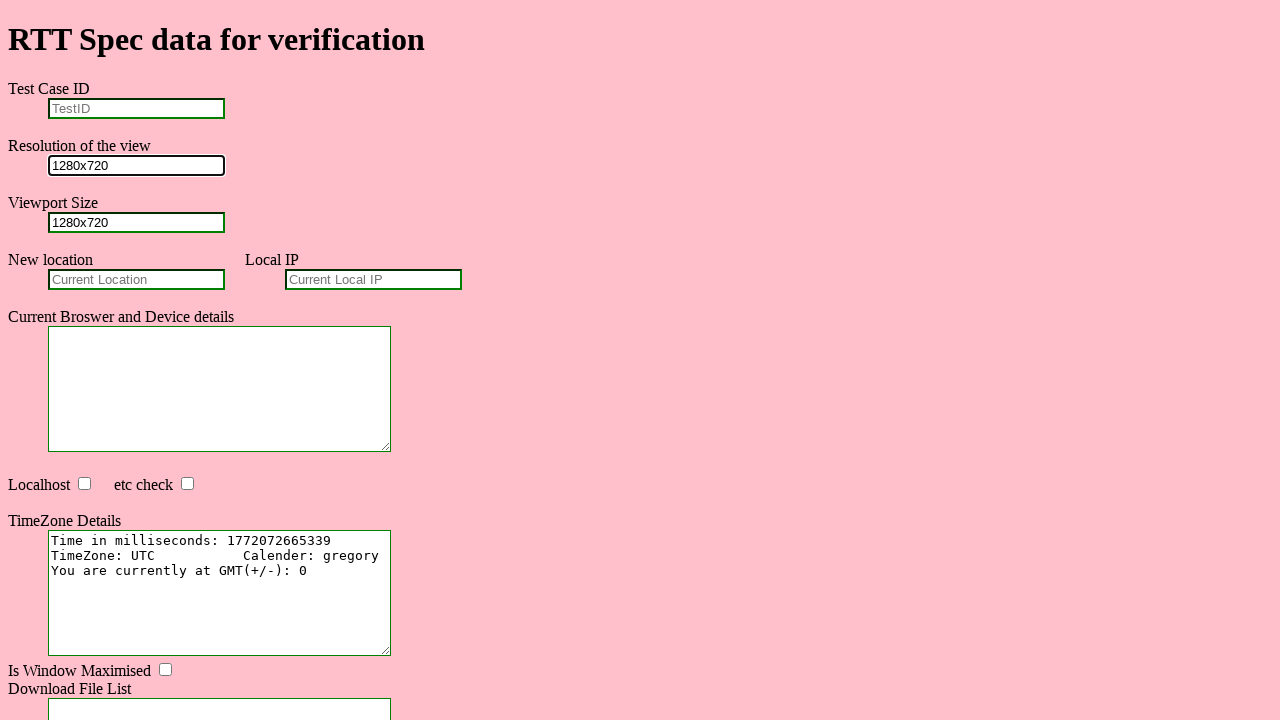

Clicked on location information display element at (136, 279) on #location
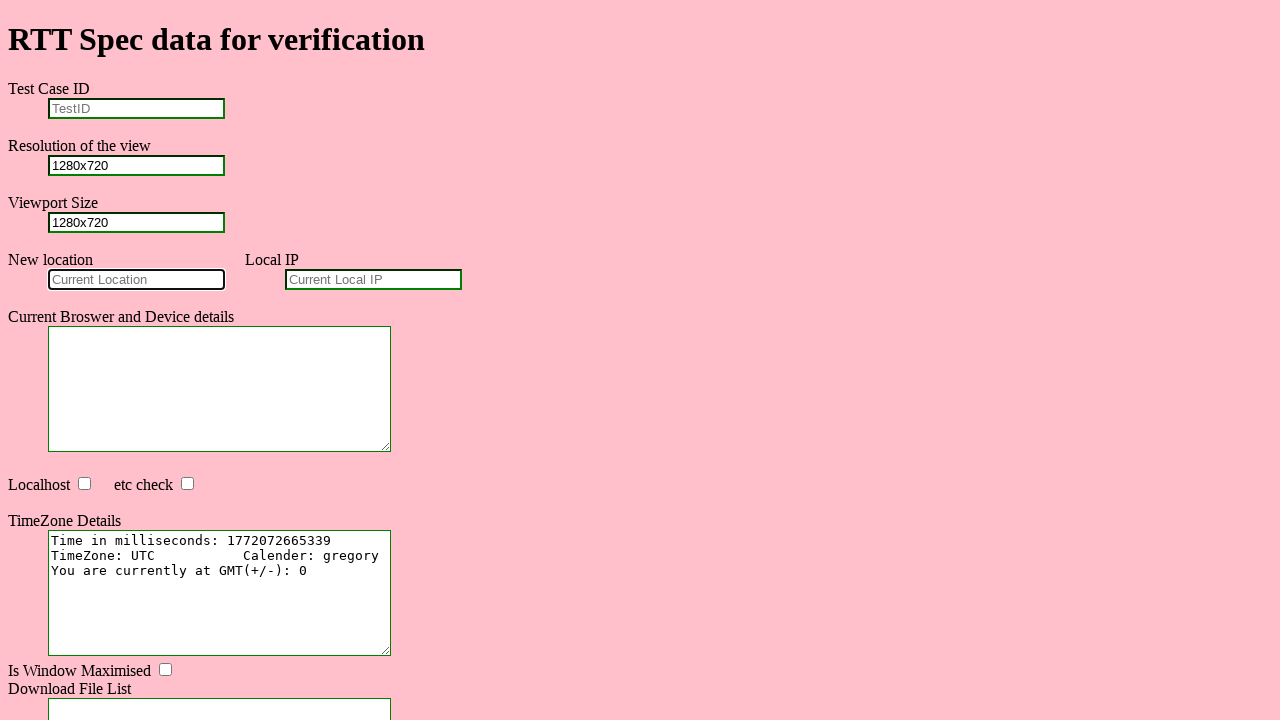

Clicked on details information display element at (220, 389) on #details
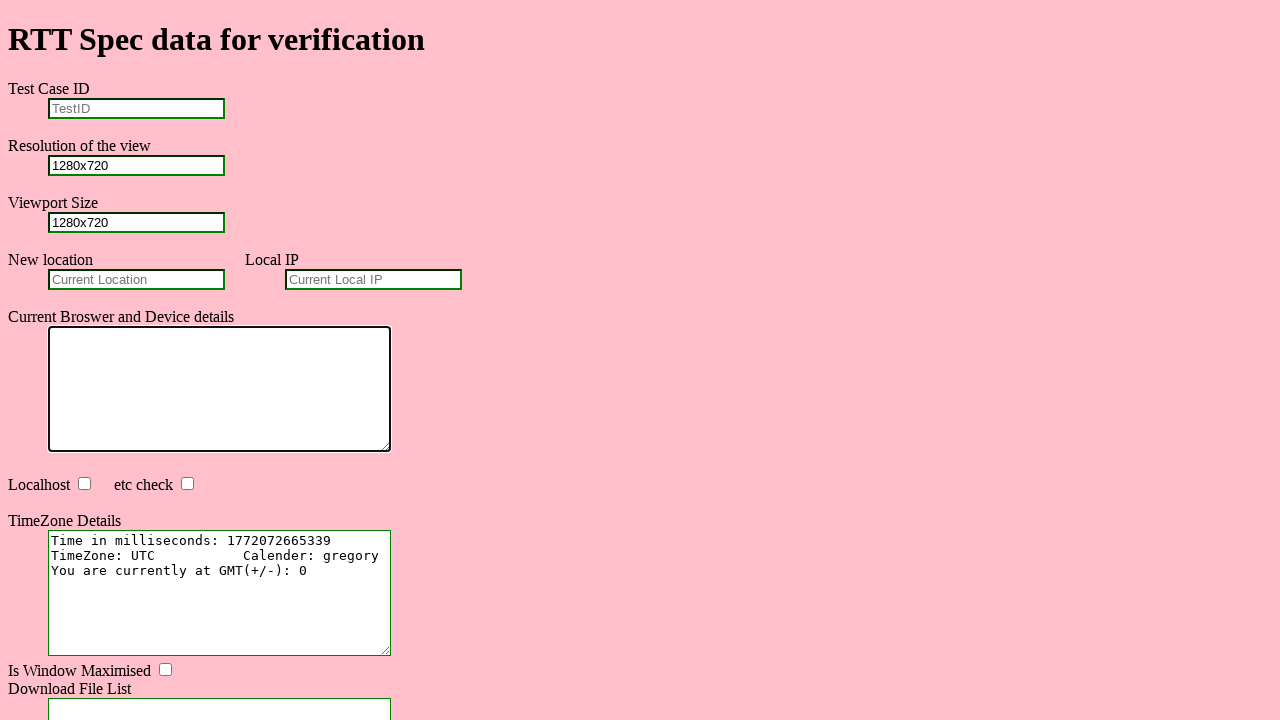

Clicked on timezone information display element at (220, 593) on #timezone
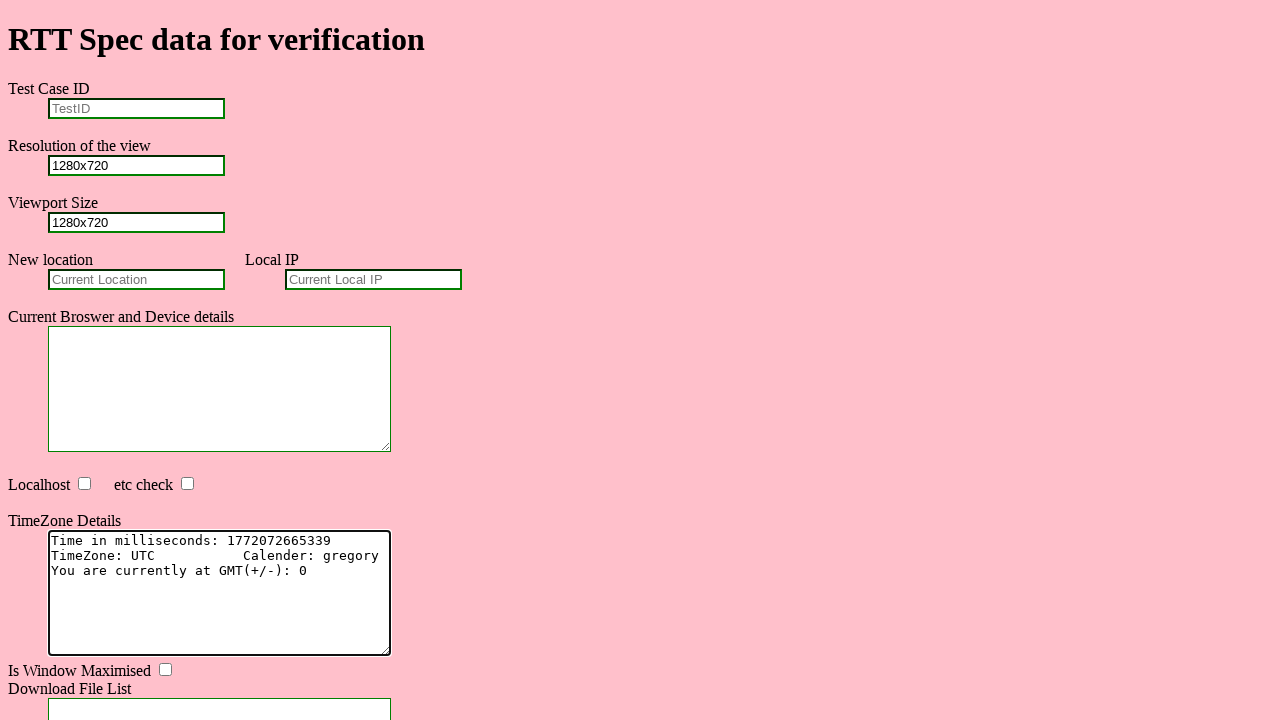

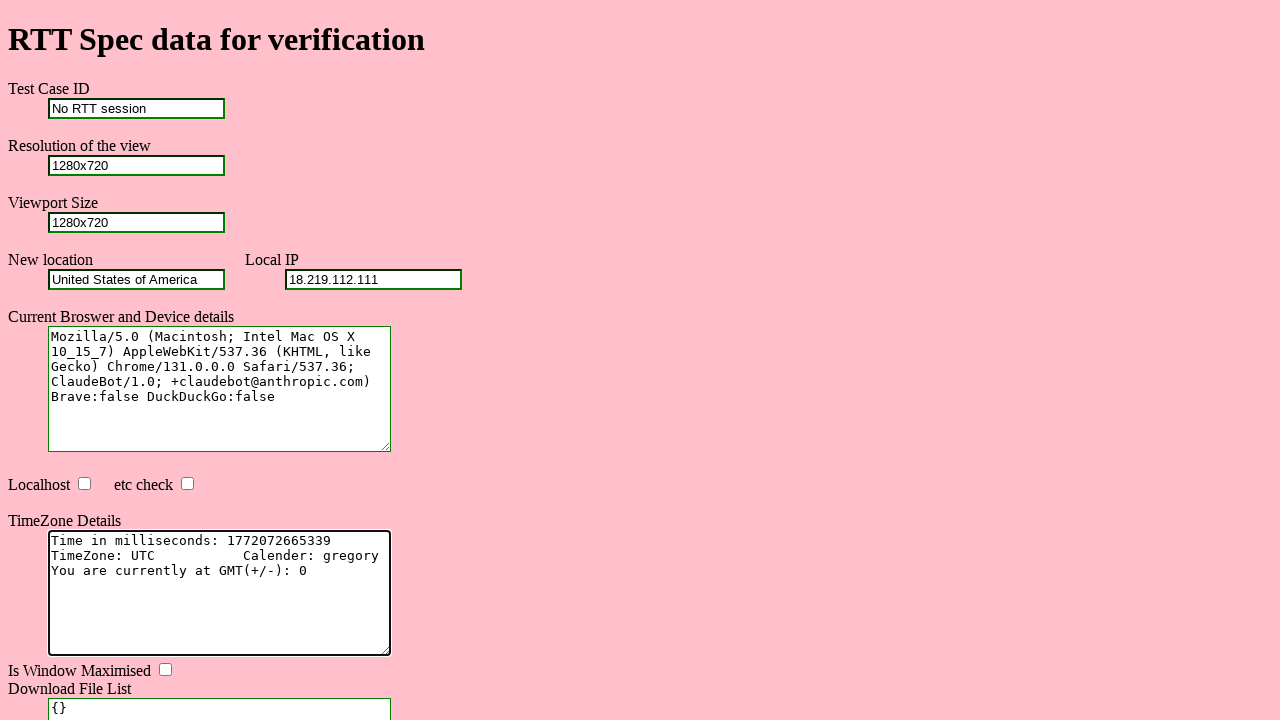